Searches for and clicks on a specific news article link by matching its text

Starting URL: https://ikk.hu/

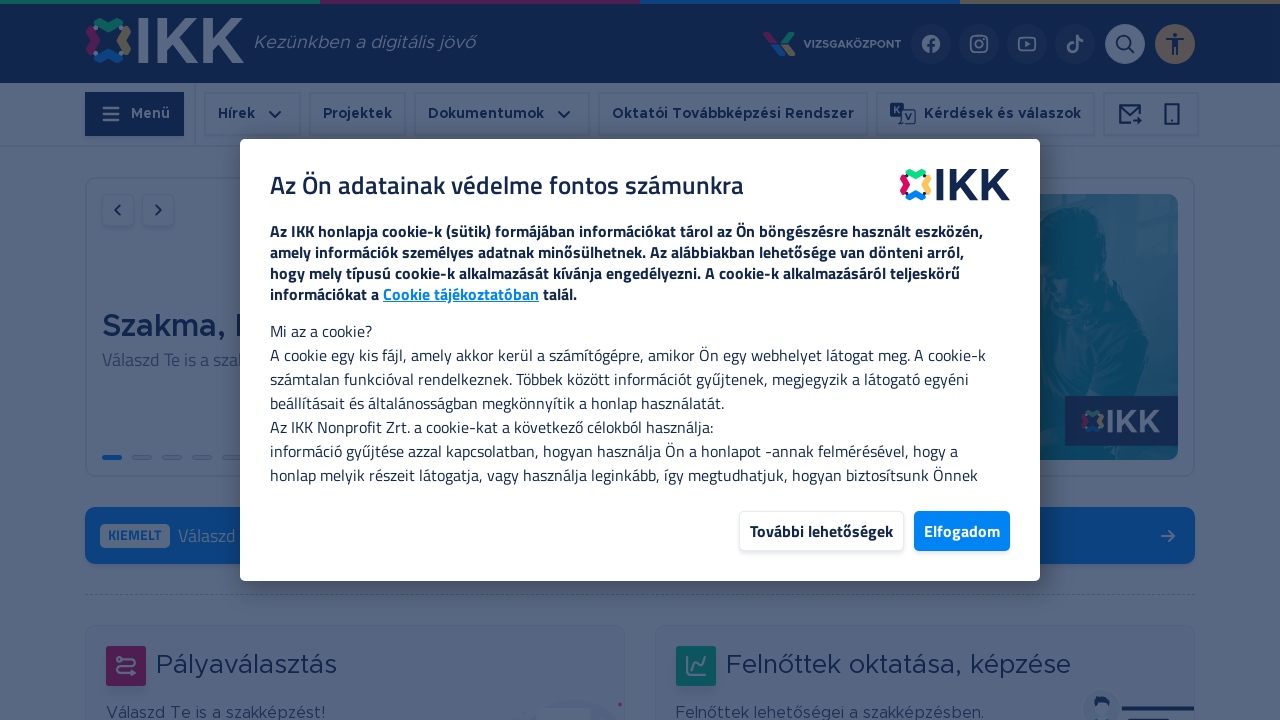

Queried all parent divs with class containing 'css-ofl1dg'
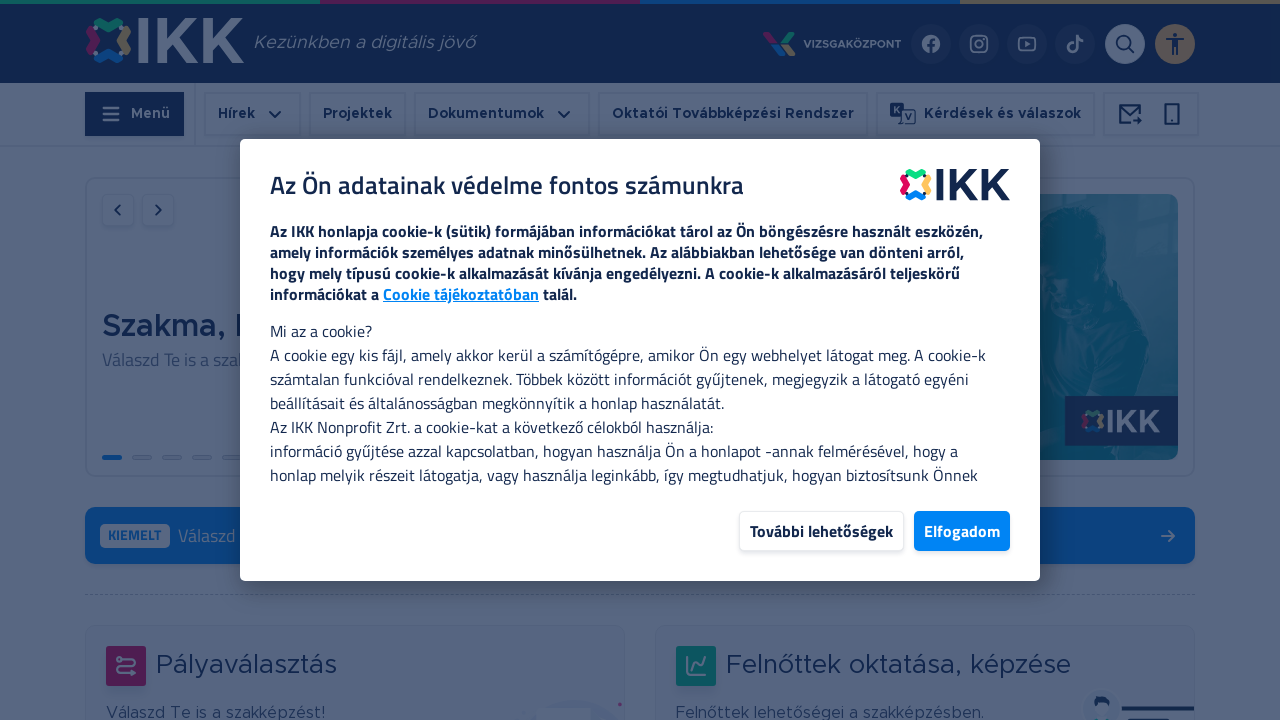

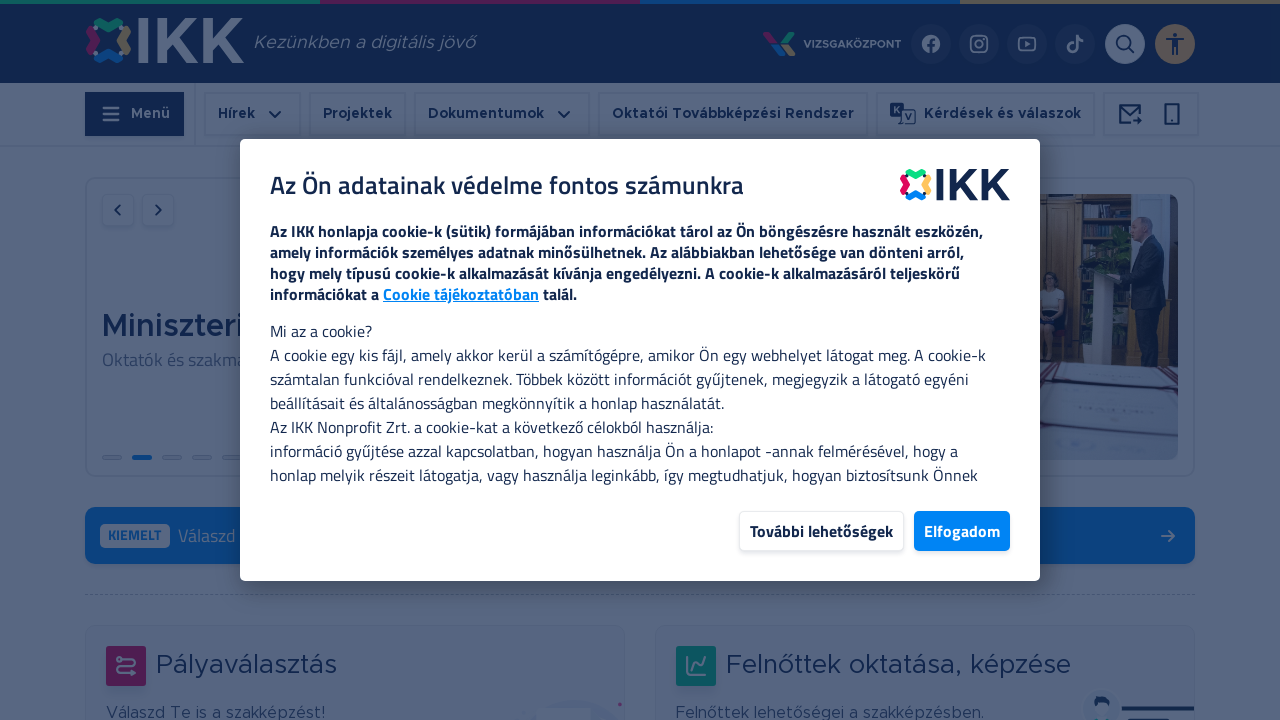